Tests navigation to Browse Languages and back to Start, verifying the welcome title

Starting URL: http://www.99-bottles-of-beer.net/

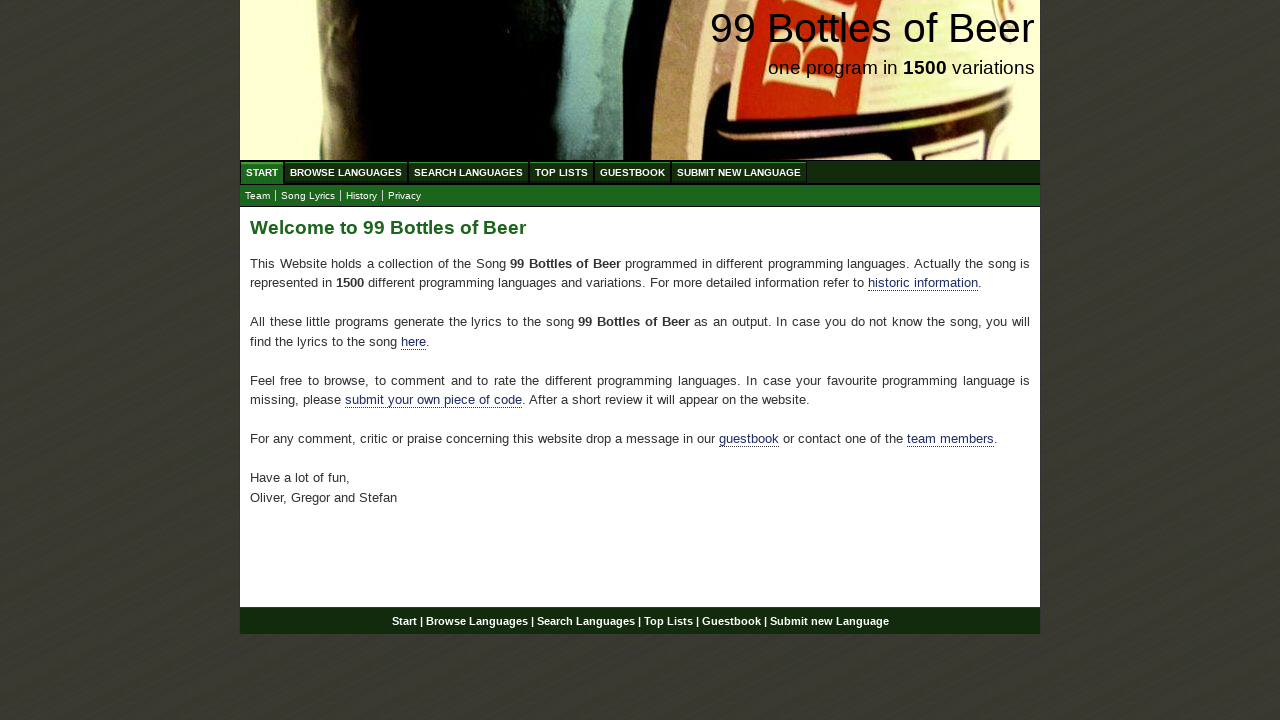

Clicked on Browse Languages link at (346, 172) on #navigation #menu li a[href='/abc.html']
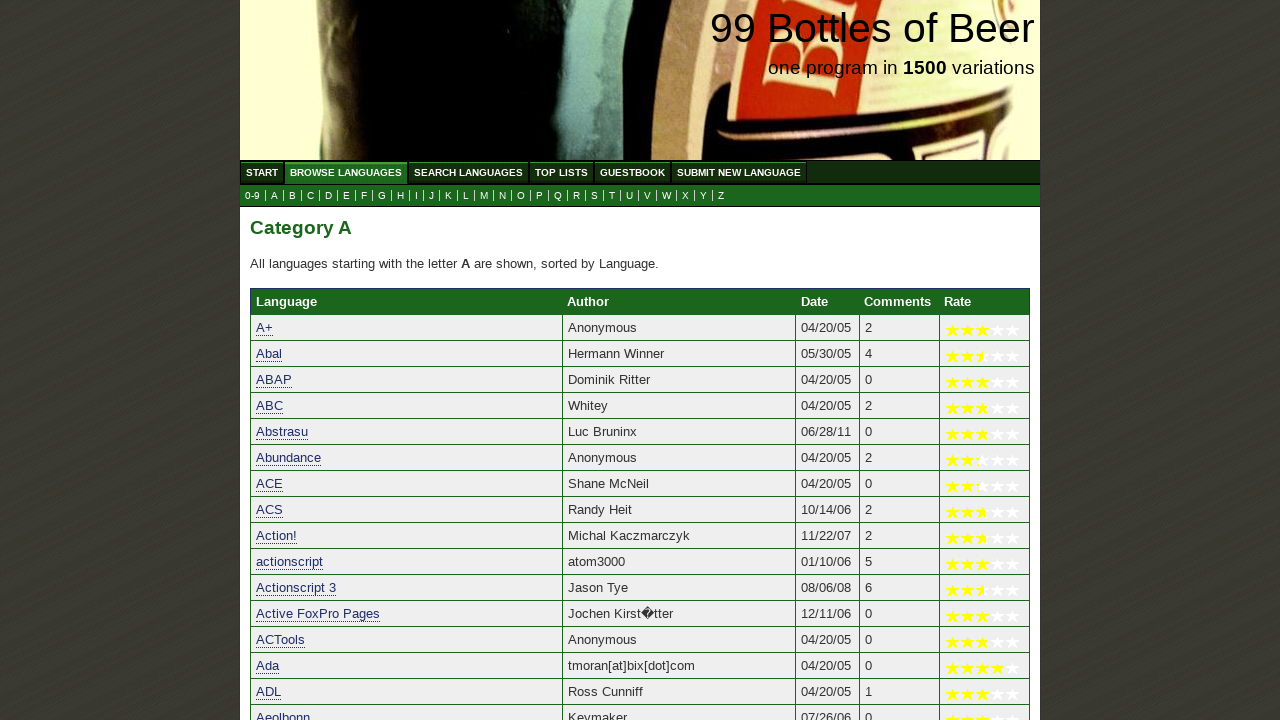

Clicked on Start/Home link at (262, 172) on #navigation #menu li a[href='/']
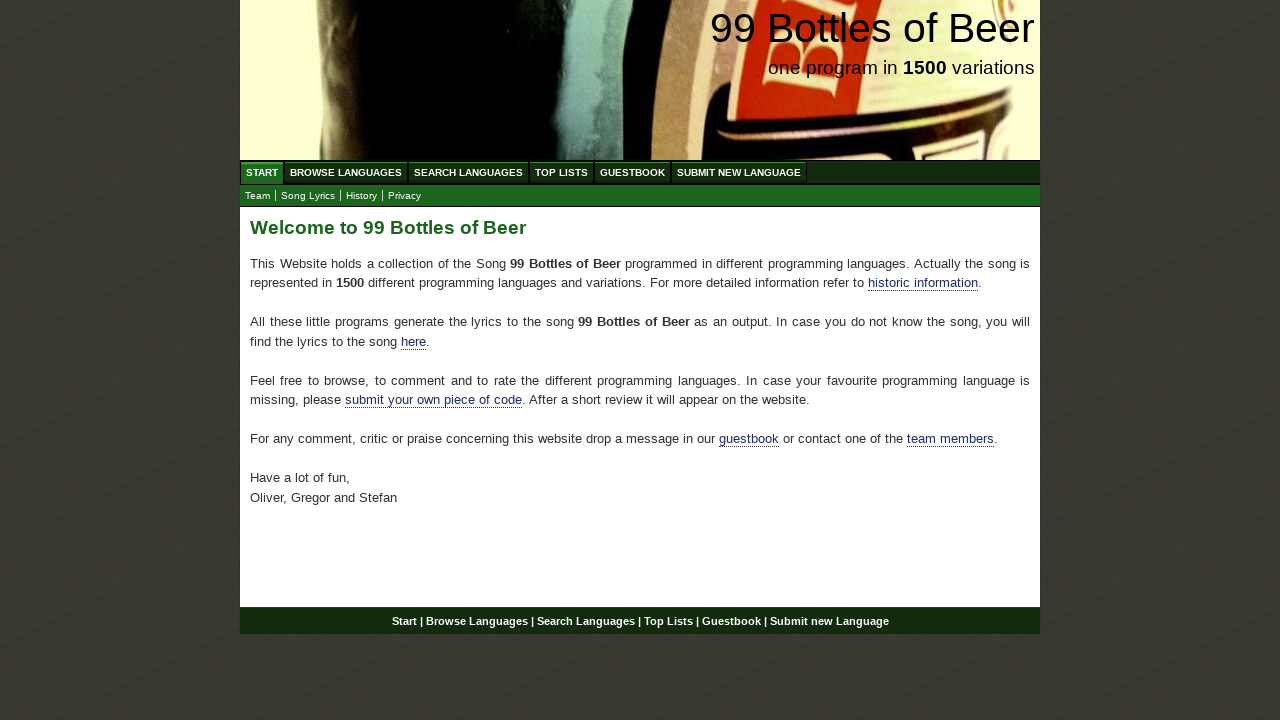

Verified welcome heading 'Welcome to 99 Bottles of Beer' is displayed
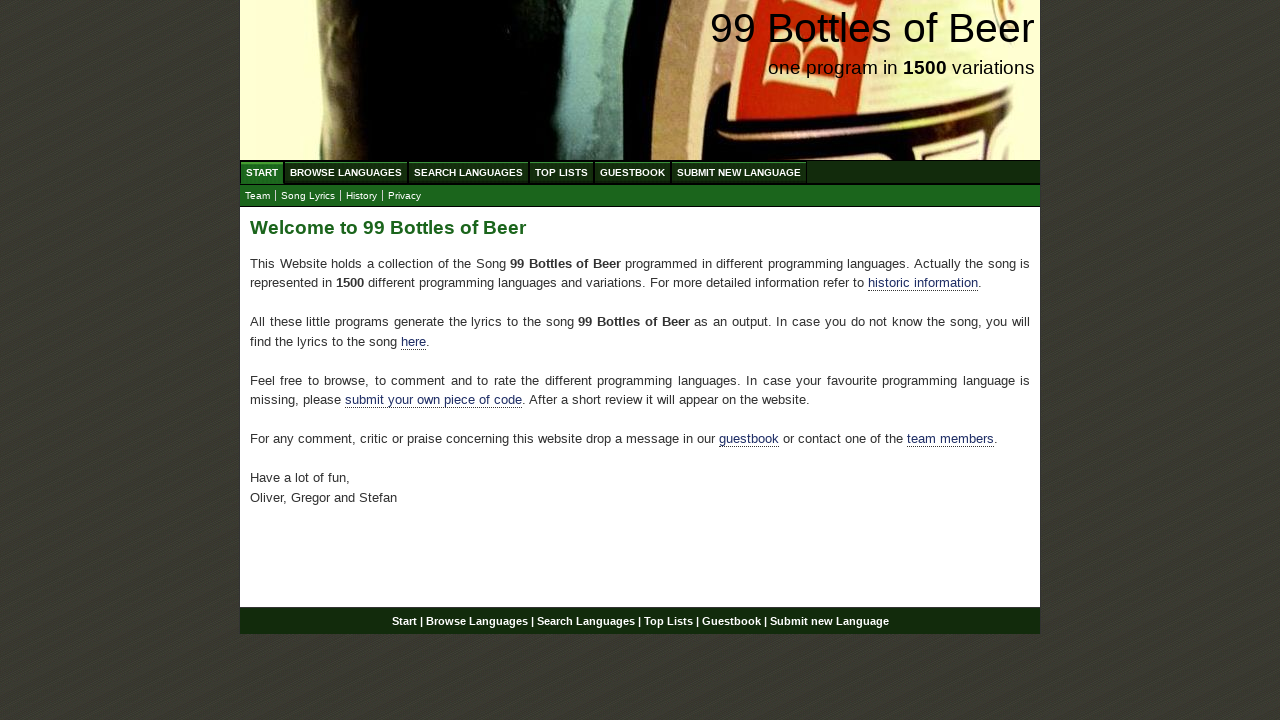

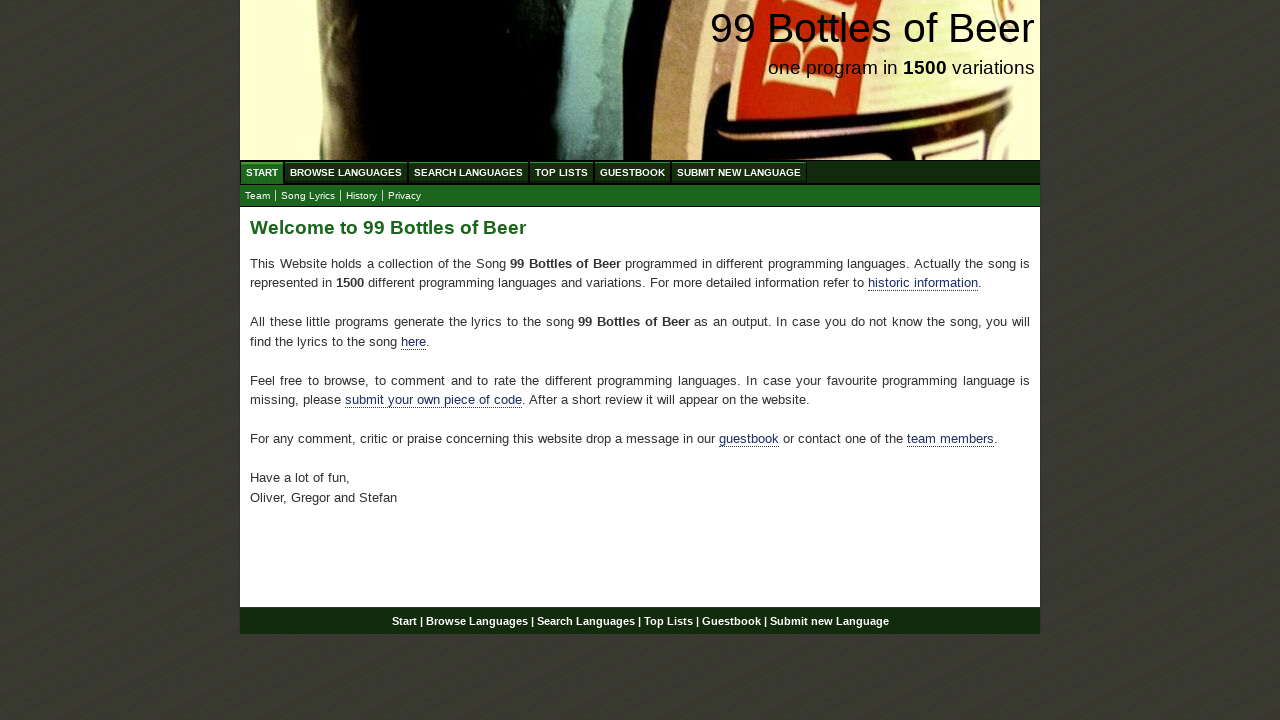